Configures a property search on eChemPortal by navigating through the query builder to select toxicological information, genetic toxicity (in vivo), experimental study type, and a specific test guideline (TG474), then executes the search.

Starting URL: https://www.echemportal.org/echemportal/property-search

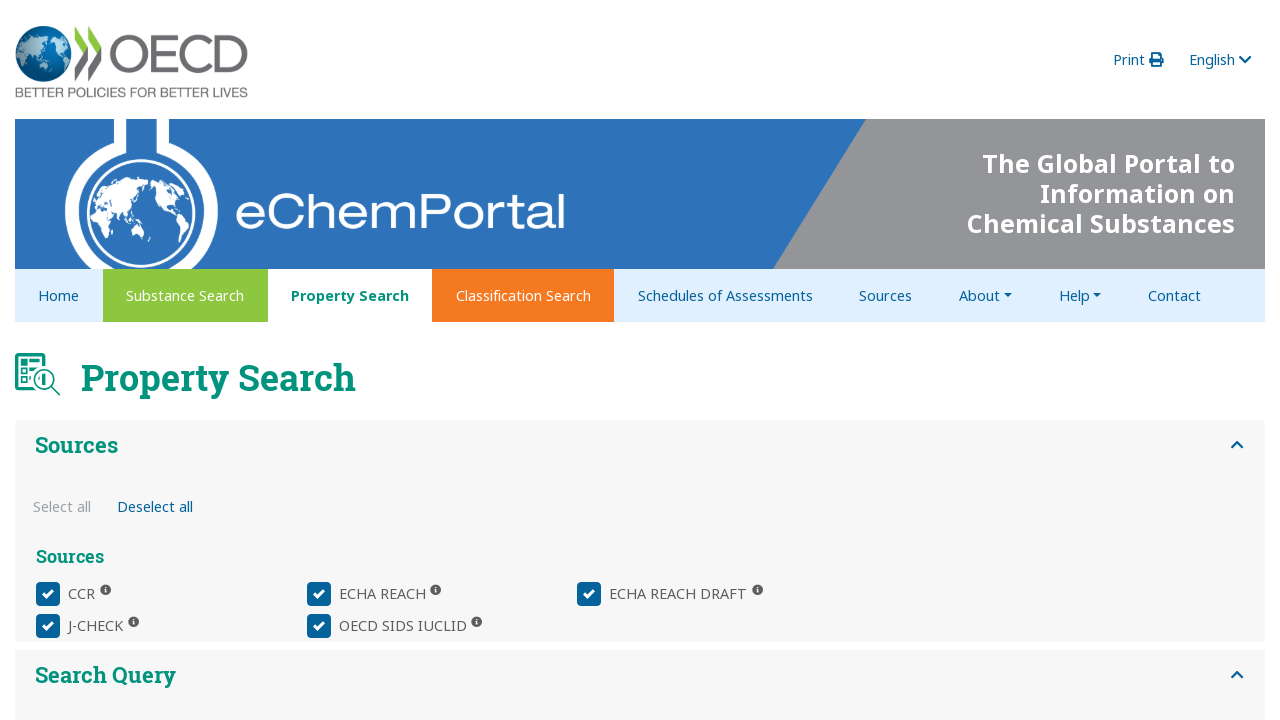

Clicked on query builder panel to open it at (136, 381) on xpath=//*[@id="property_query-builder-panel-1"]/div/echem-property-query-panel/d
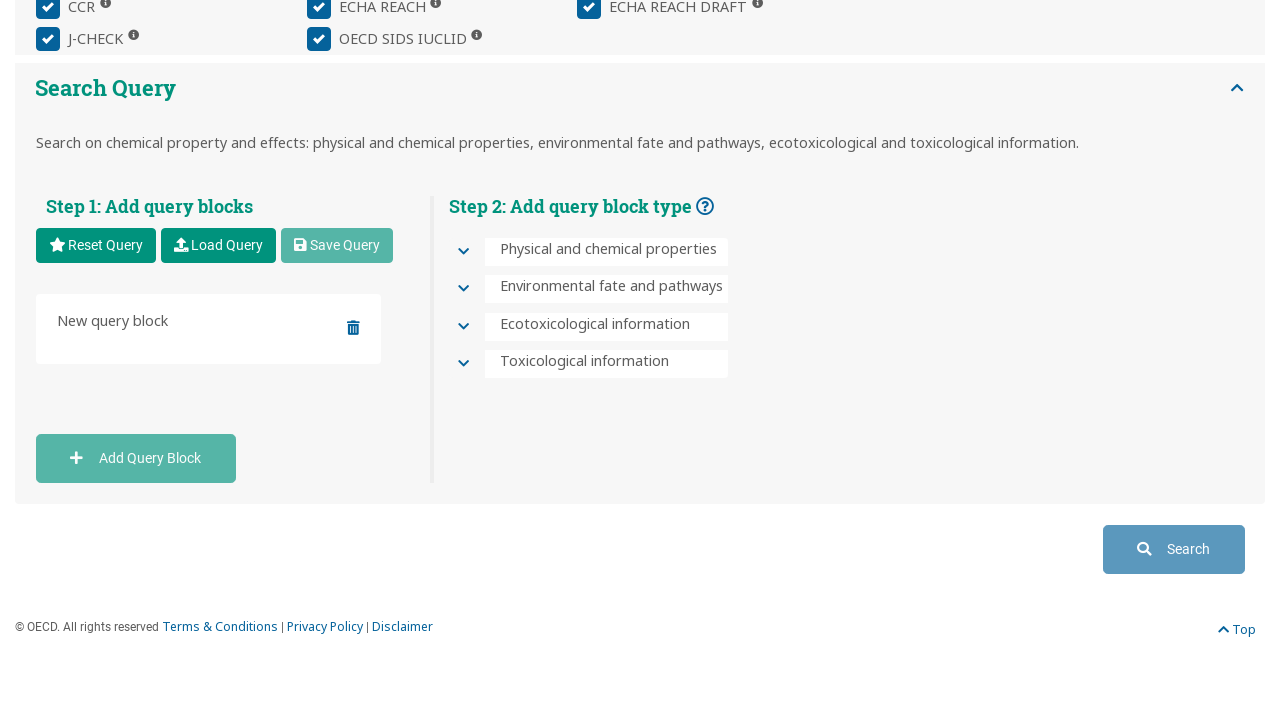

Waited for query builder panel to render
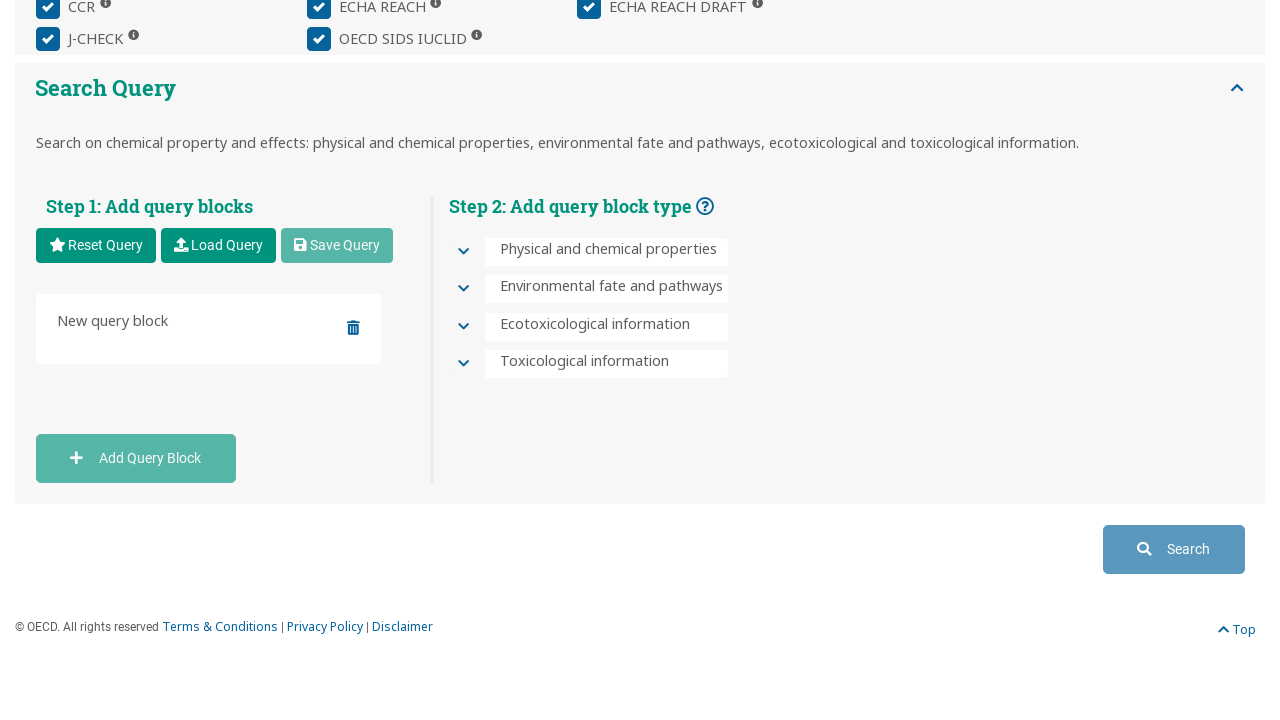

Clicked on Toxicological Information button at (463, 365) on xpath=//*[@id="QU.SE.7-toxicological-information-header"]/div/div[1]/button
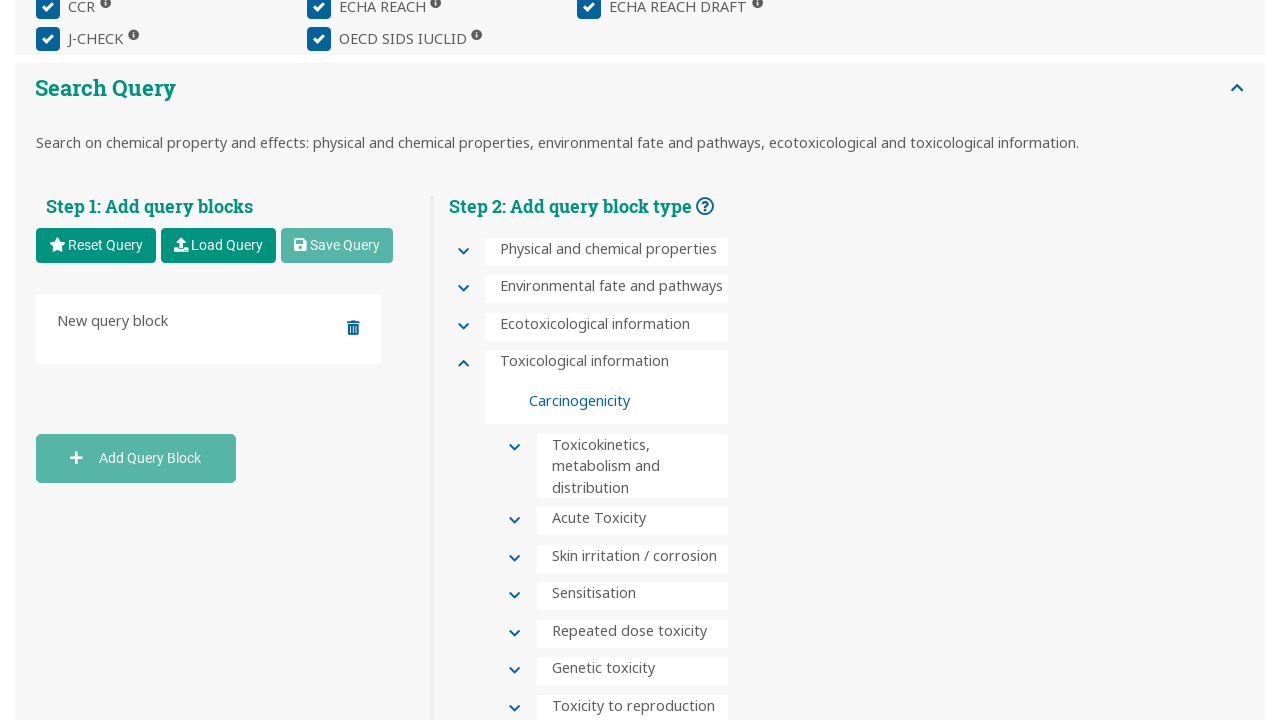

Waited for Toxicological Information section to expand
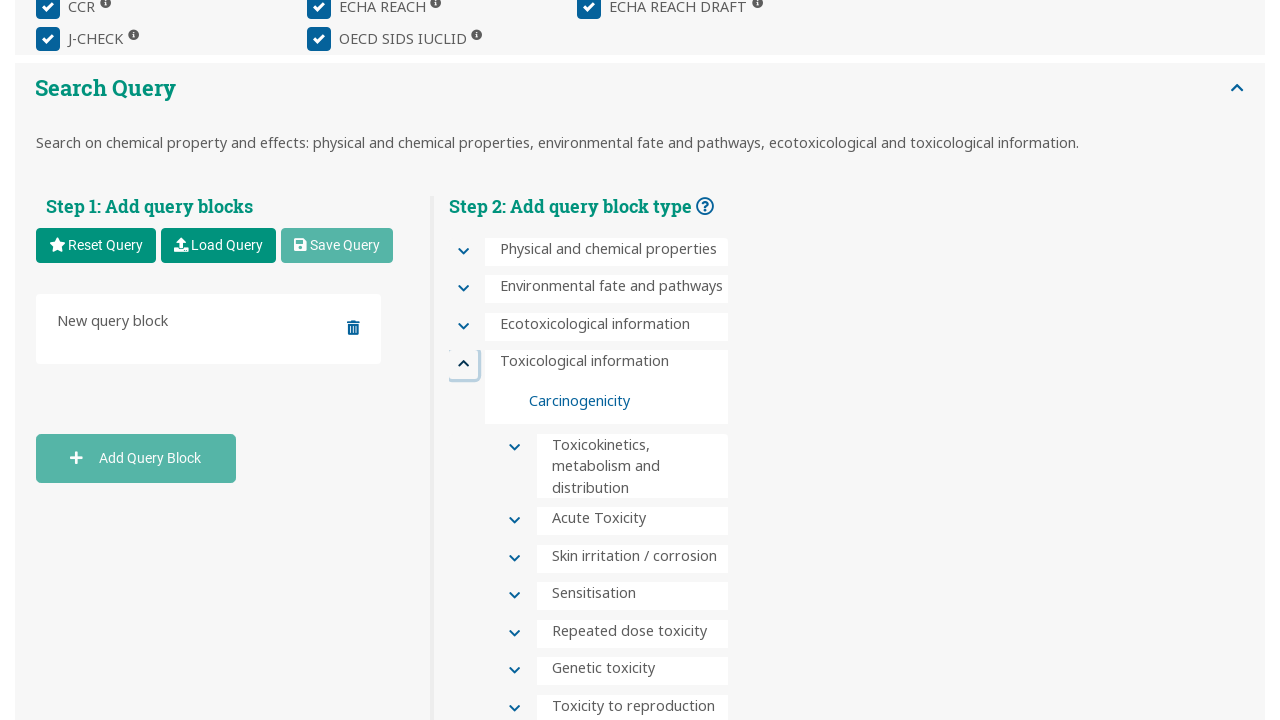

Clicked on Genetic Toxicity section at (511, 672) on xpath=//*[@id="QU.SE.7.6-genetic-toxicity-header"]/div/div[2]
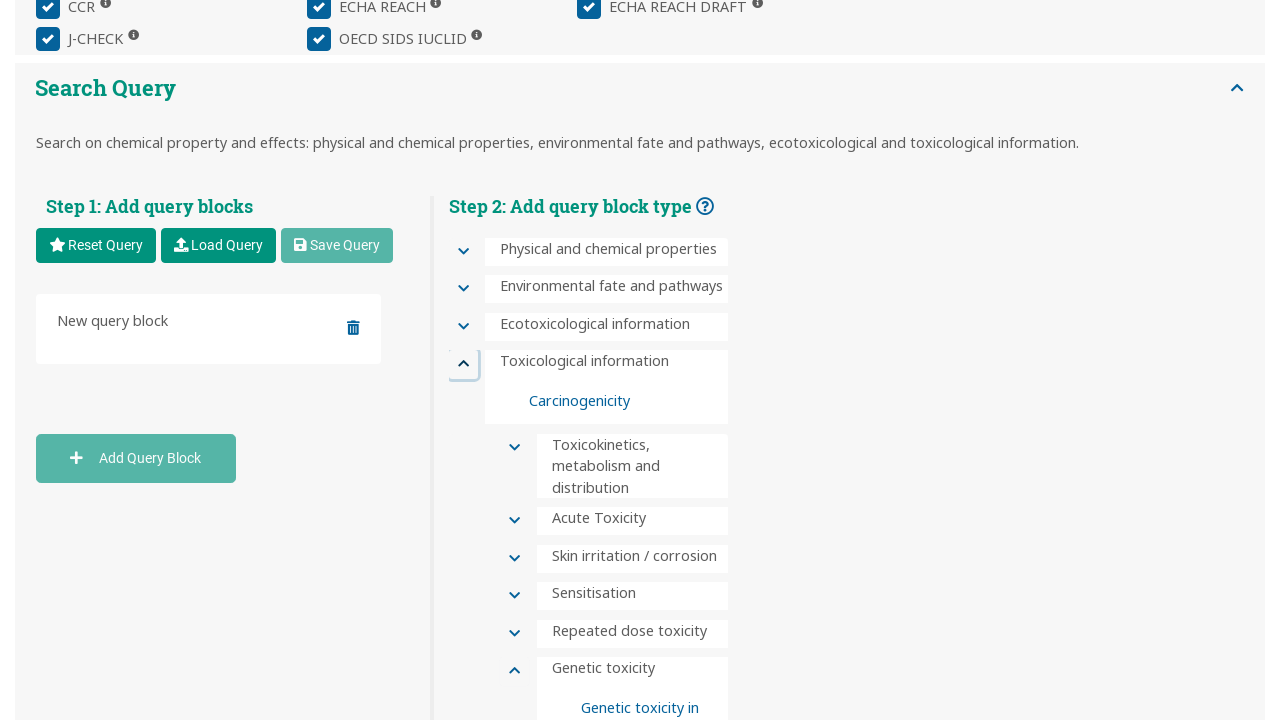

Waited for Genetic Toxicity section to expand
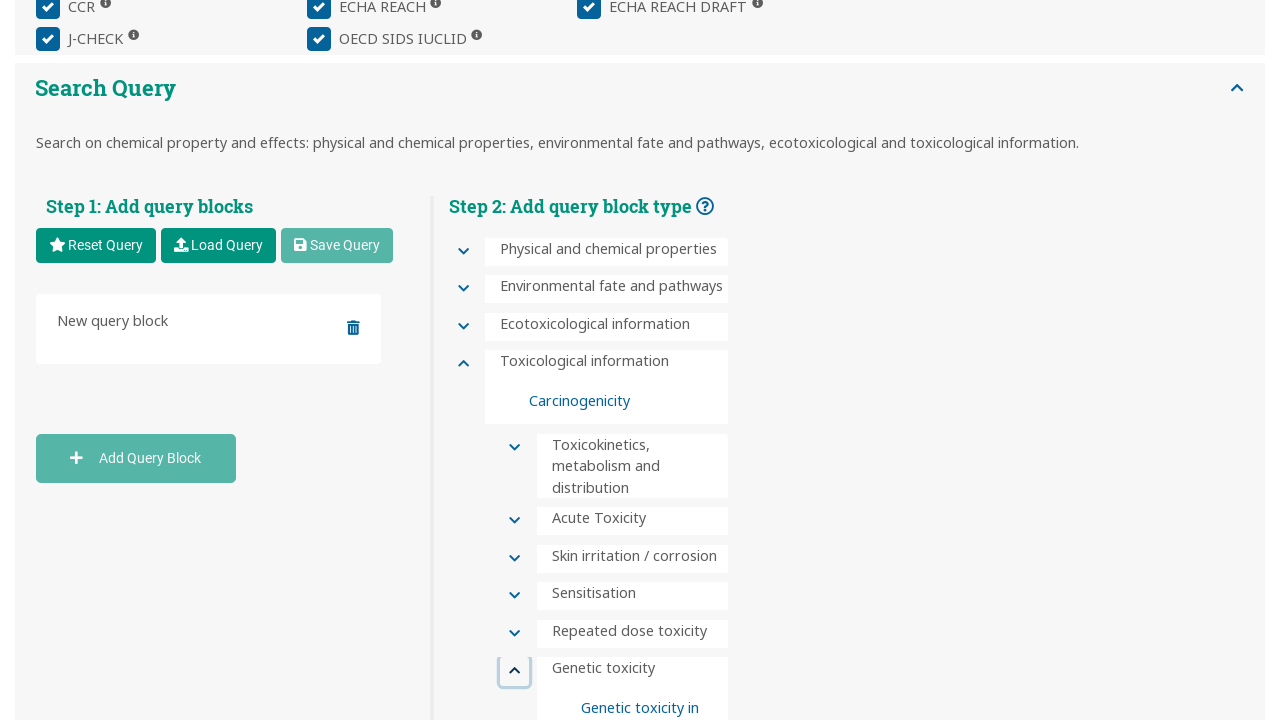

Selected In Vivo option for genetic toxicity at (625, 360) on xpath=//*[@id="QU.SE.7.6-genetic-toxicity"]/div/div/div[2]/div[3]
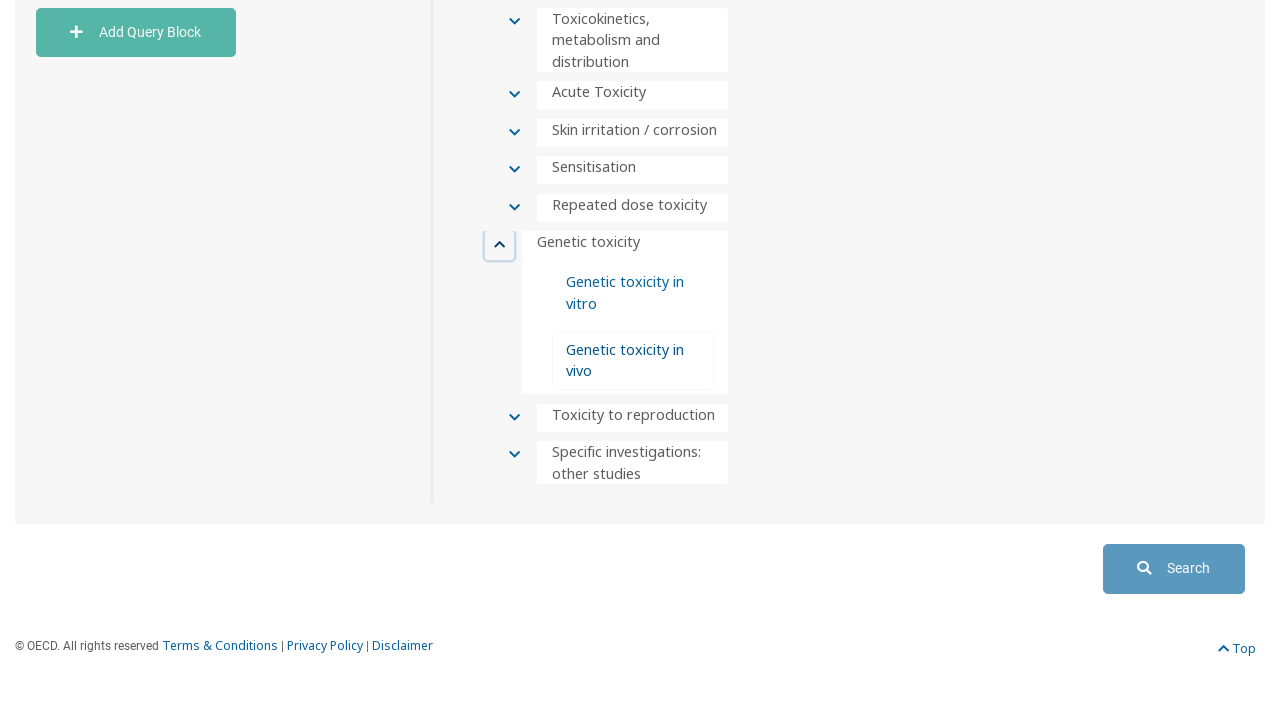

Waited for In Vivo selection to be processed
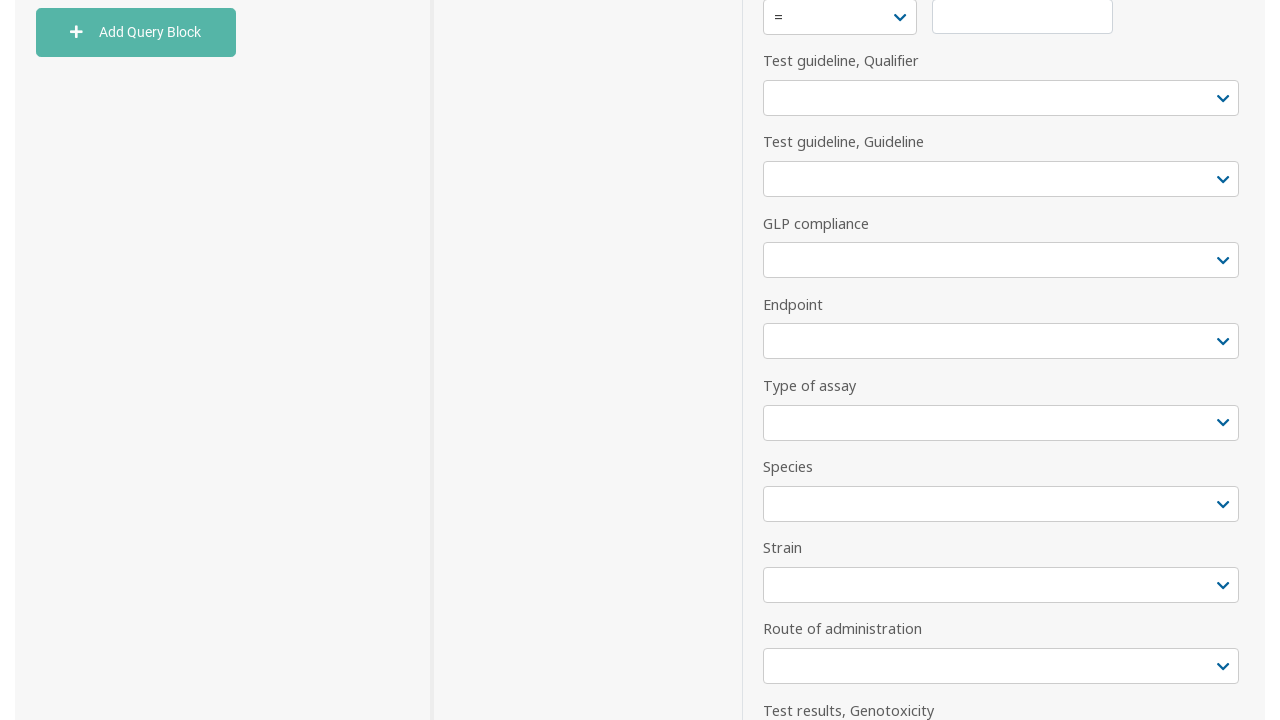

Clicked on Info Type dropdown at (989, 360) on xpath=//*[@id="property_query-builder-panel-1"]/div/echem-property-query-panel/d
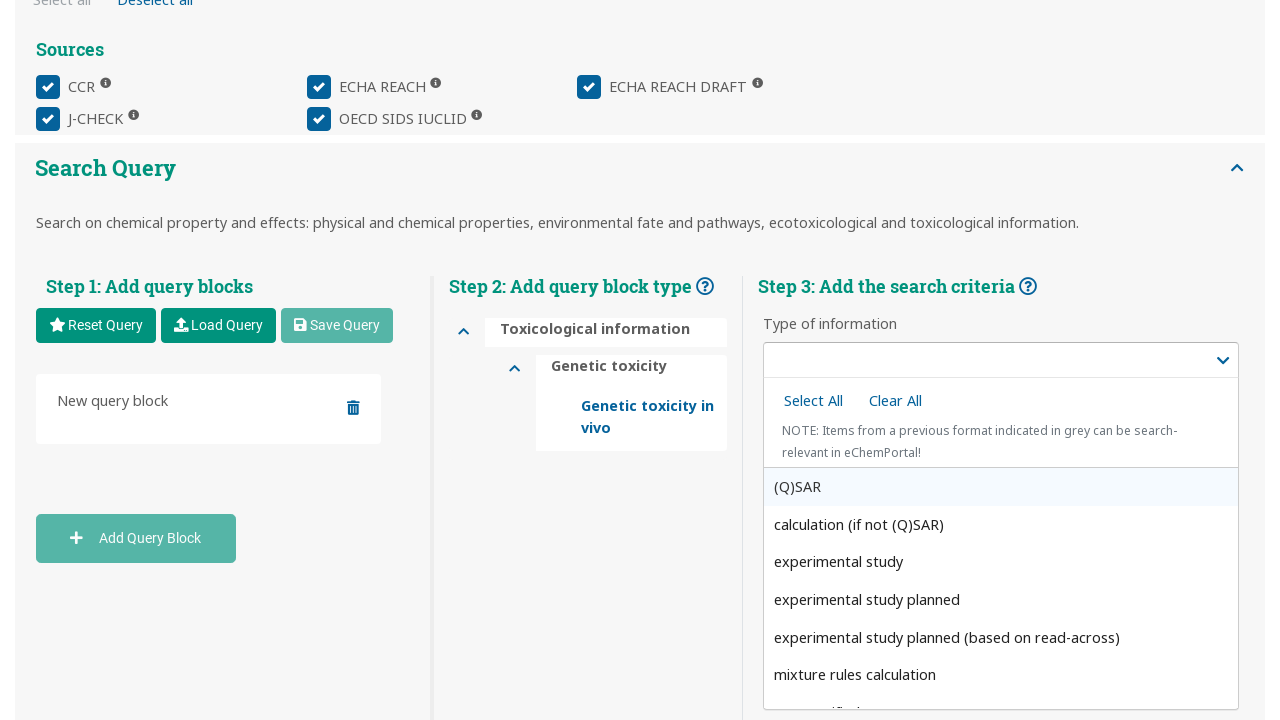

Waited for Info Type dropdown to open
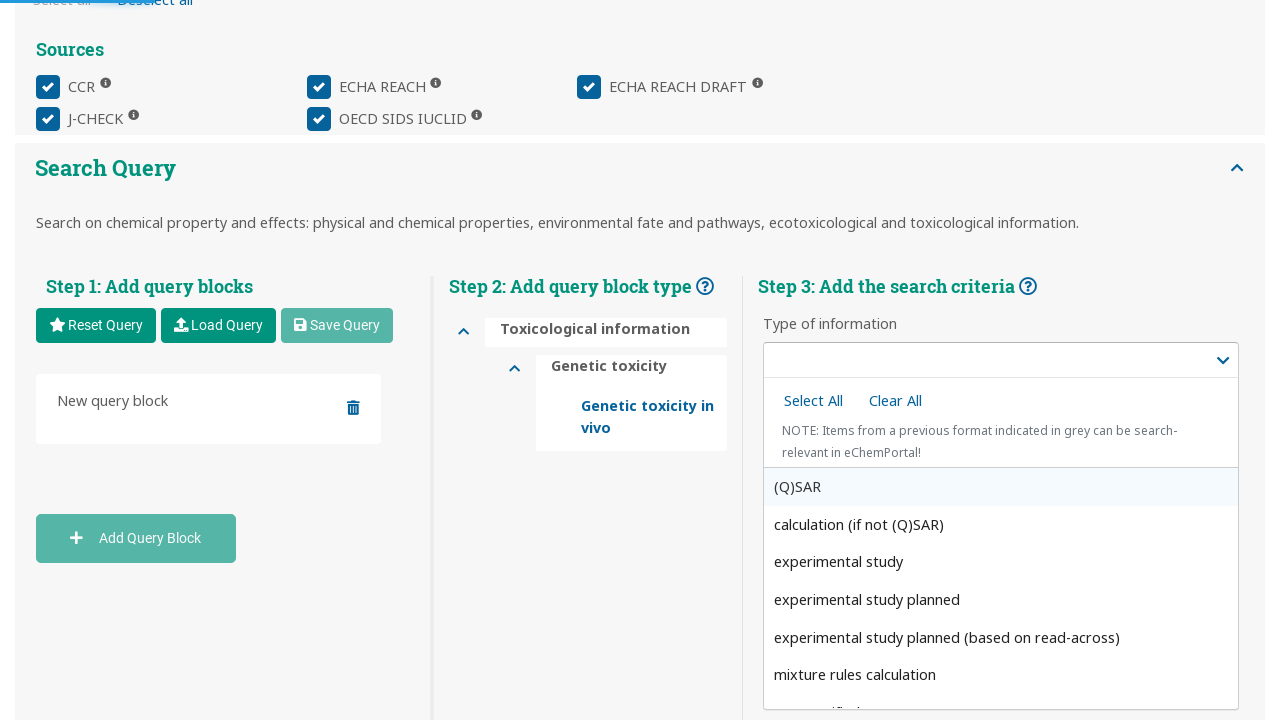

Selected Experimental Study option from dropdown at (1001, 562) on xpath=/html/body/ng-dropdown-panel/div[2]/div[2]/div[3]
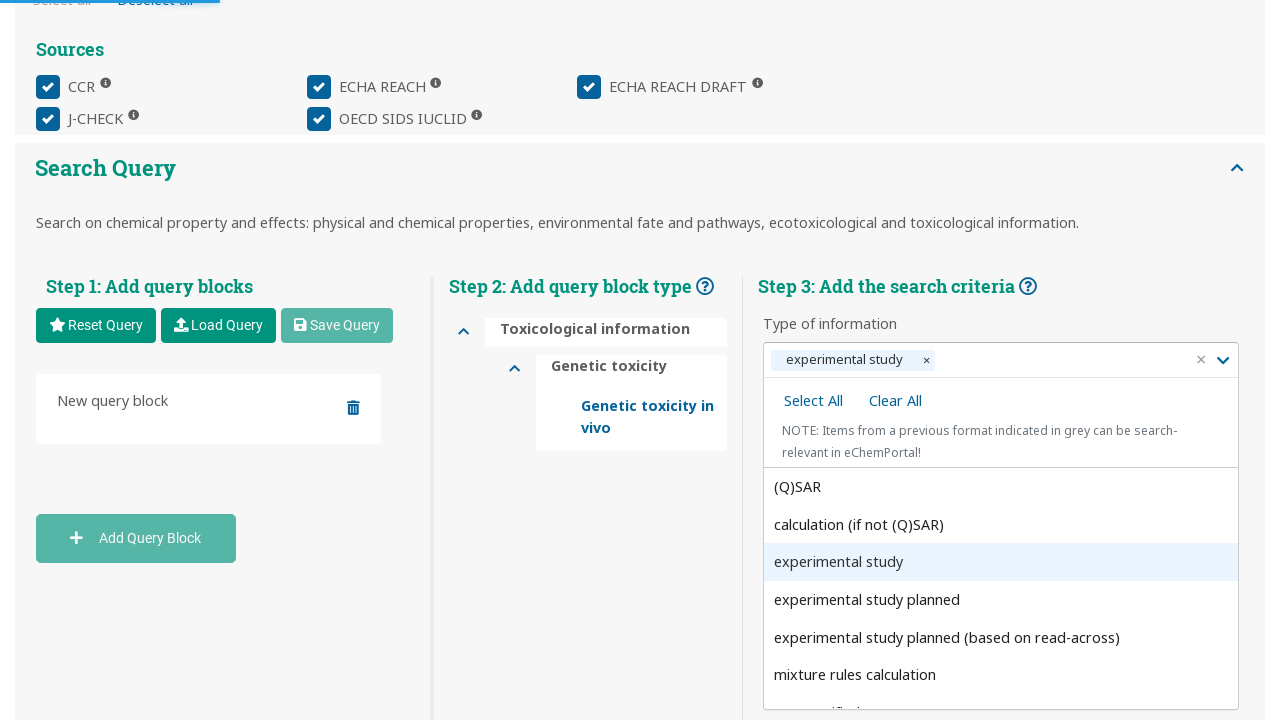

Waited for Experimental Study selection to be processed
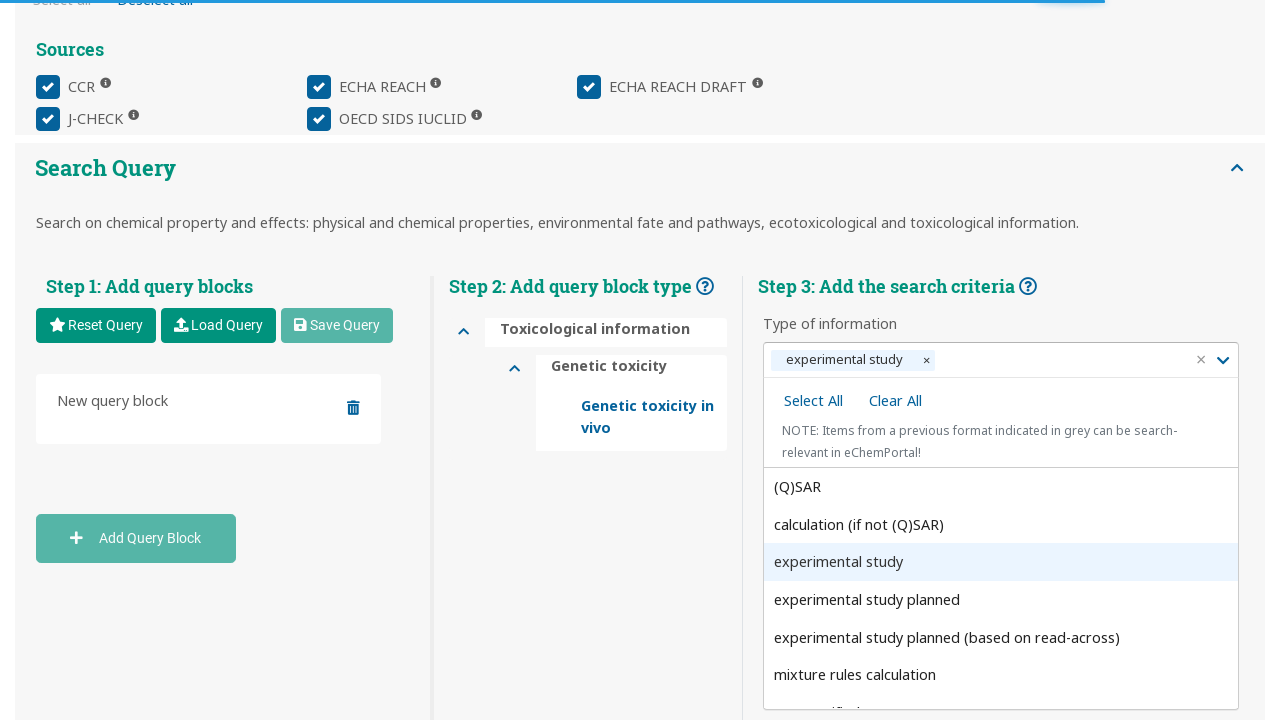

Clicked to close the Info Type dropdown at (640, 360) on xpath=/html/body/echem-root
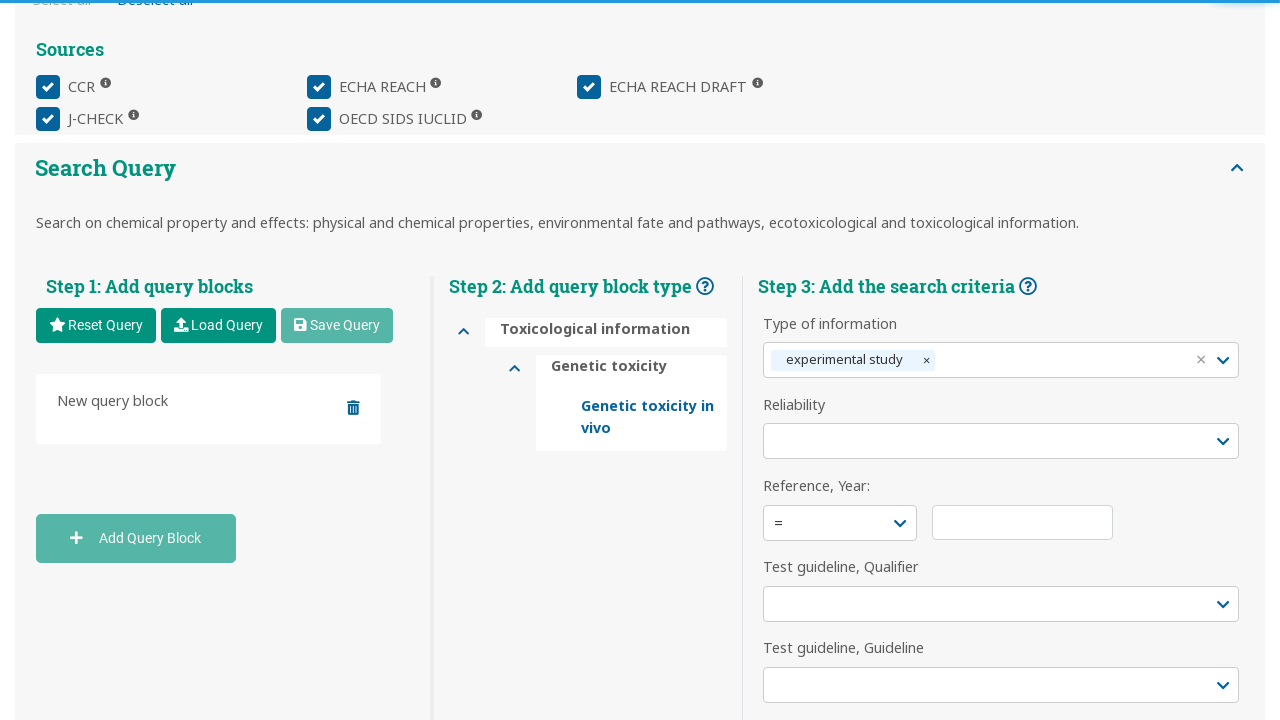

Waited for dropdown to close
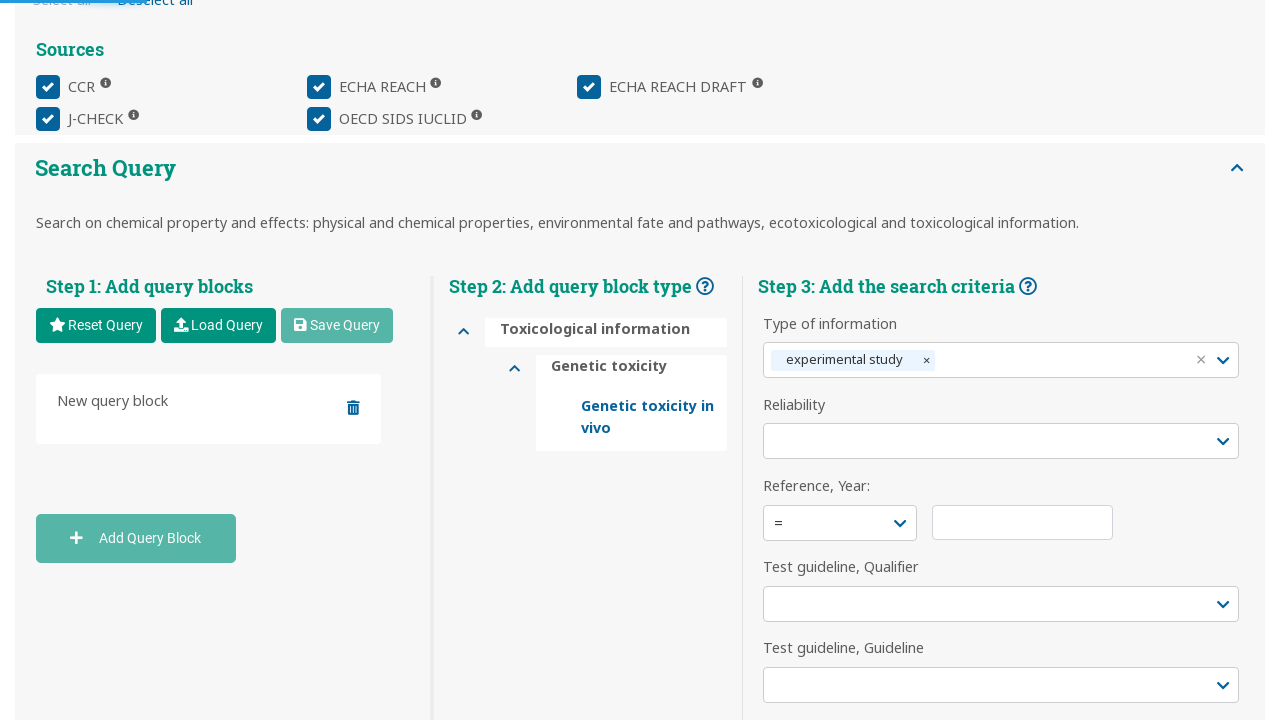

Clicked on Test Guideline dropdown at (1226, 685) on xpath=//*[@id="property_query-builder-panel-1"]/div/echem-property-query-panel/d
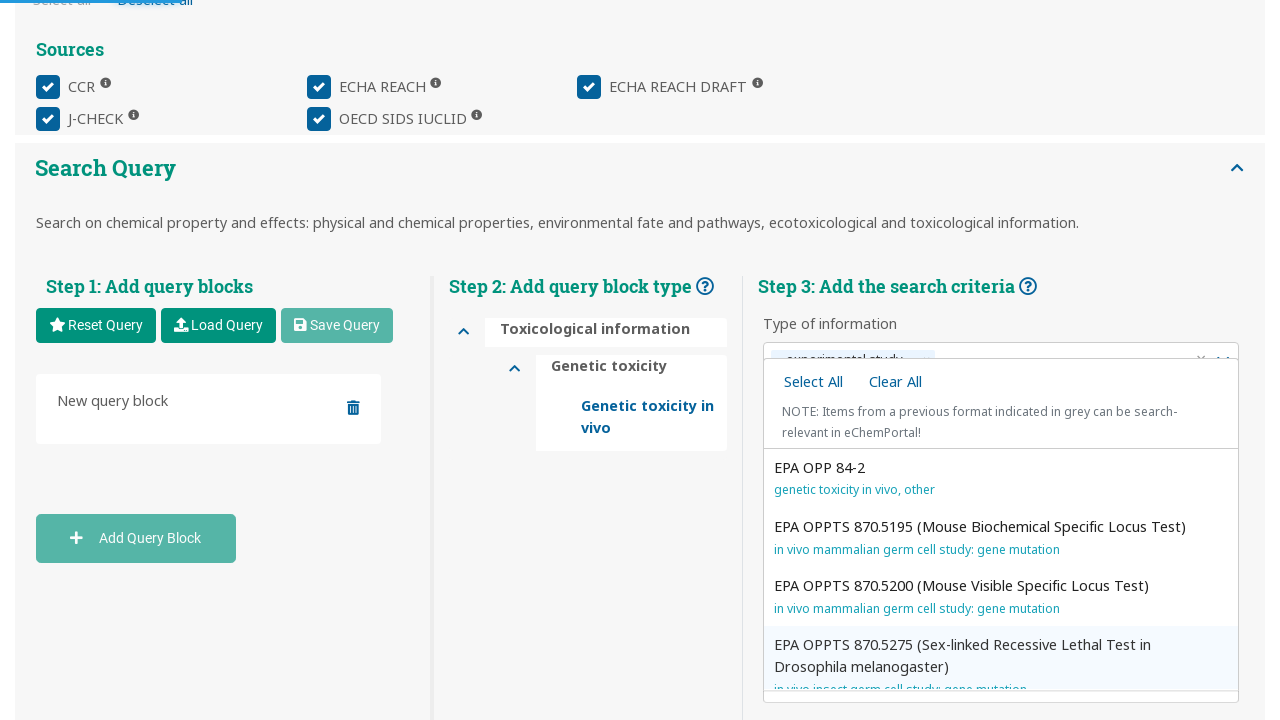

Waited for Test Guideline dropdown to open
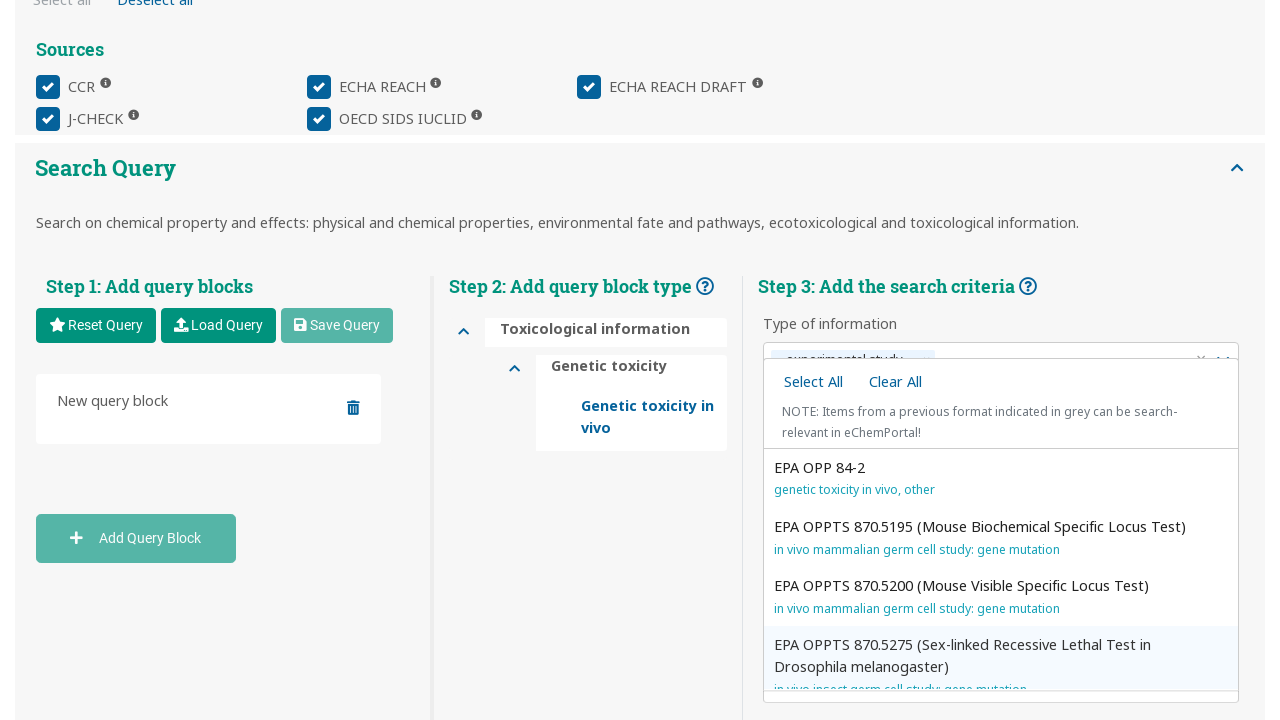

Selected TG474 (Test Guideline 474) option from dropdown at (1001, 569) on xpath=/html/body/ng-dropdown-panel/div[2]/div[2]/div[30]
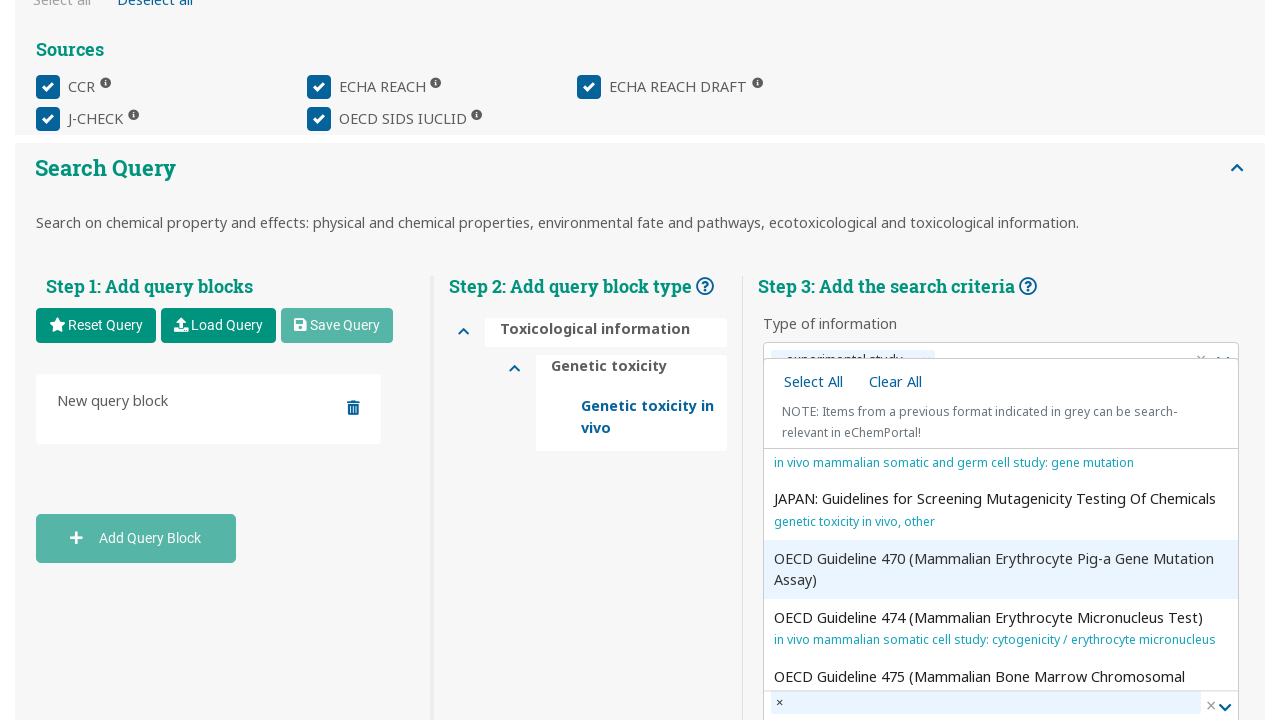

Waited for TG474 selection to be processed
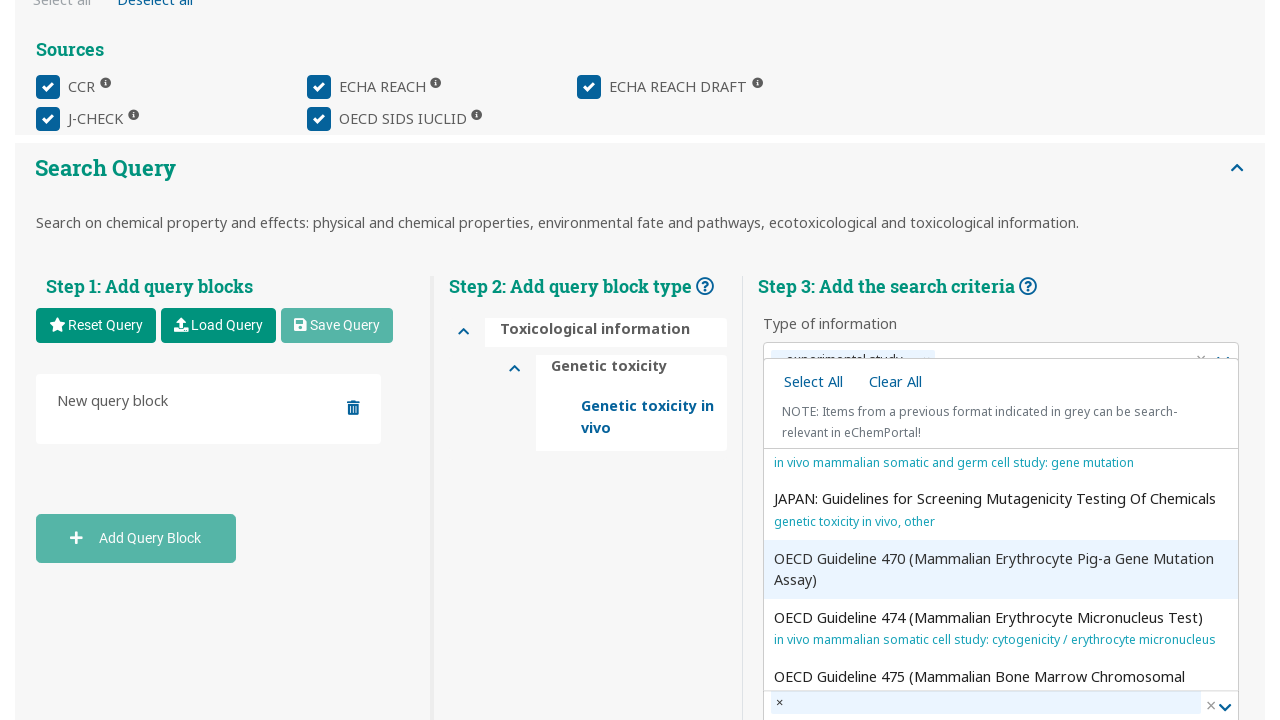

Clicked Save button to save the property search query at (1203, 360) on xpath=/html/body/echem-root/div/echem-substance-search-page/echem-substance-sear
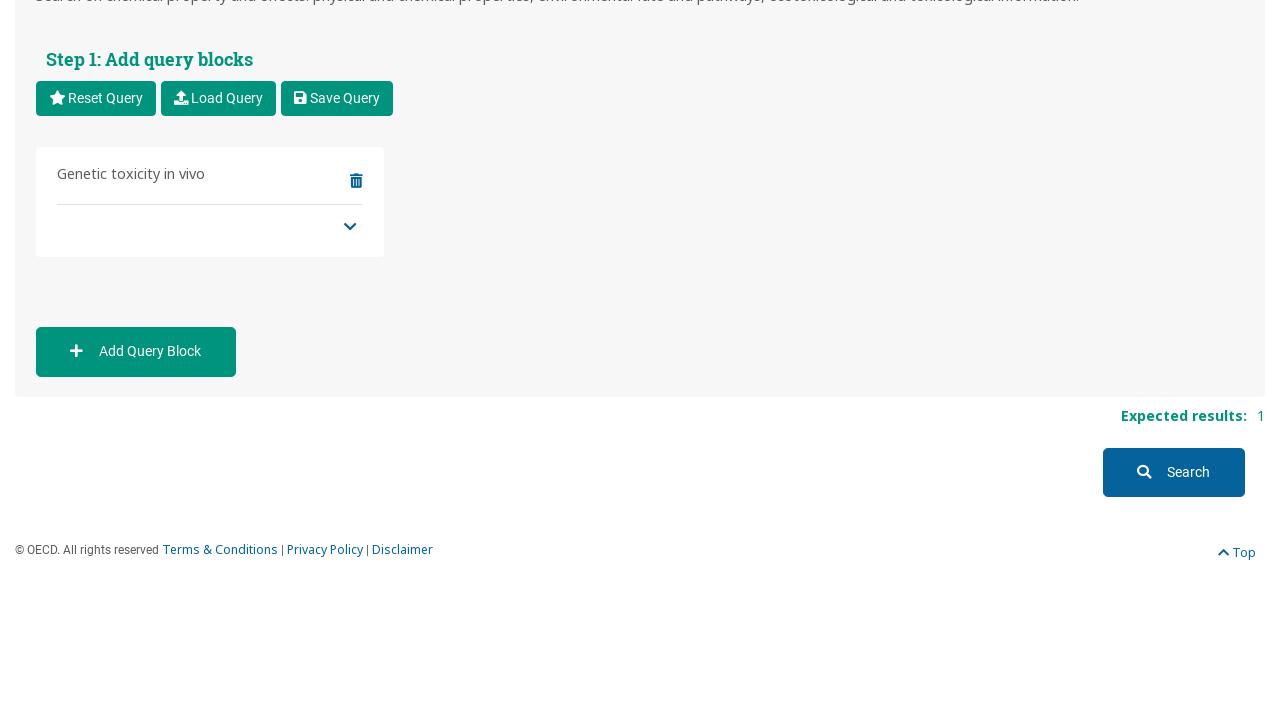

Waited for query to be saved
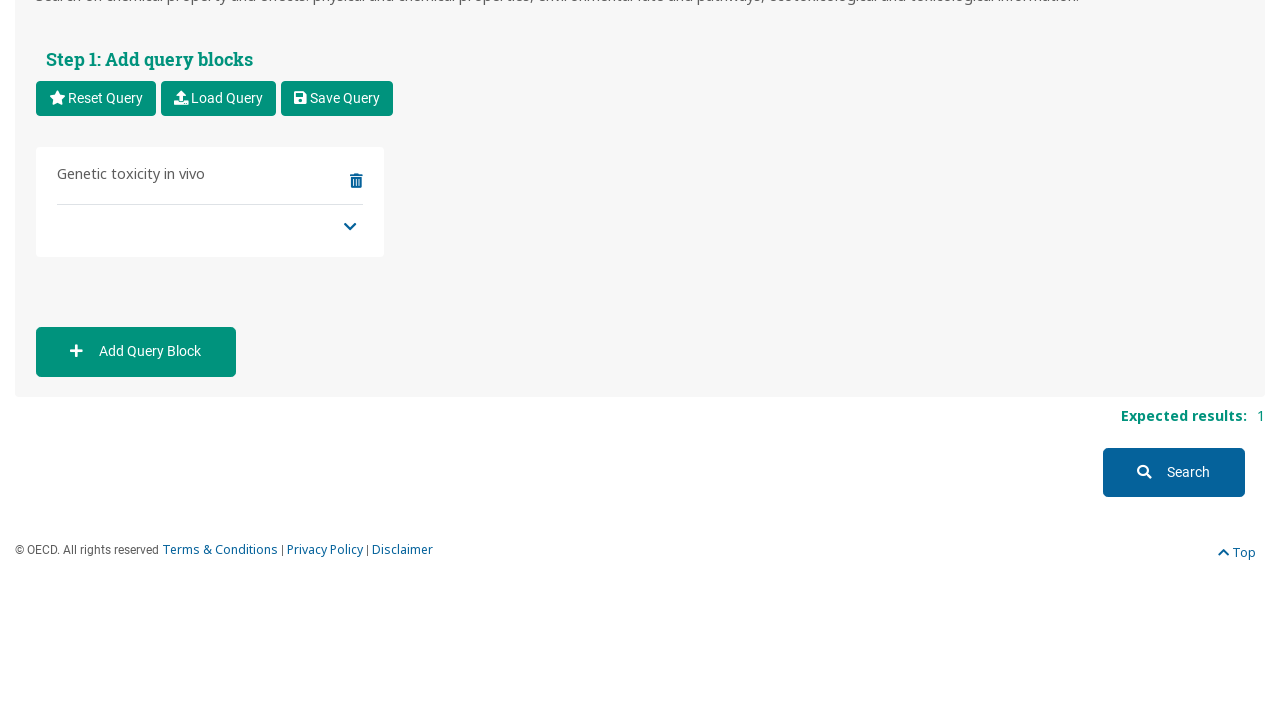

Clicked Search button to execute the property search at (1174, 472) on xpath=/html/body/echem-root/div/echem-substance-search-page/echem-substance-sear
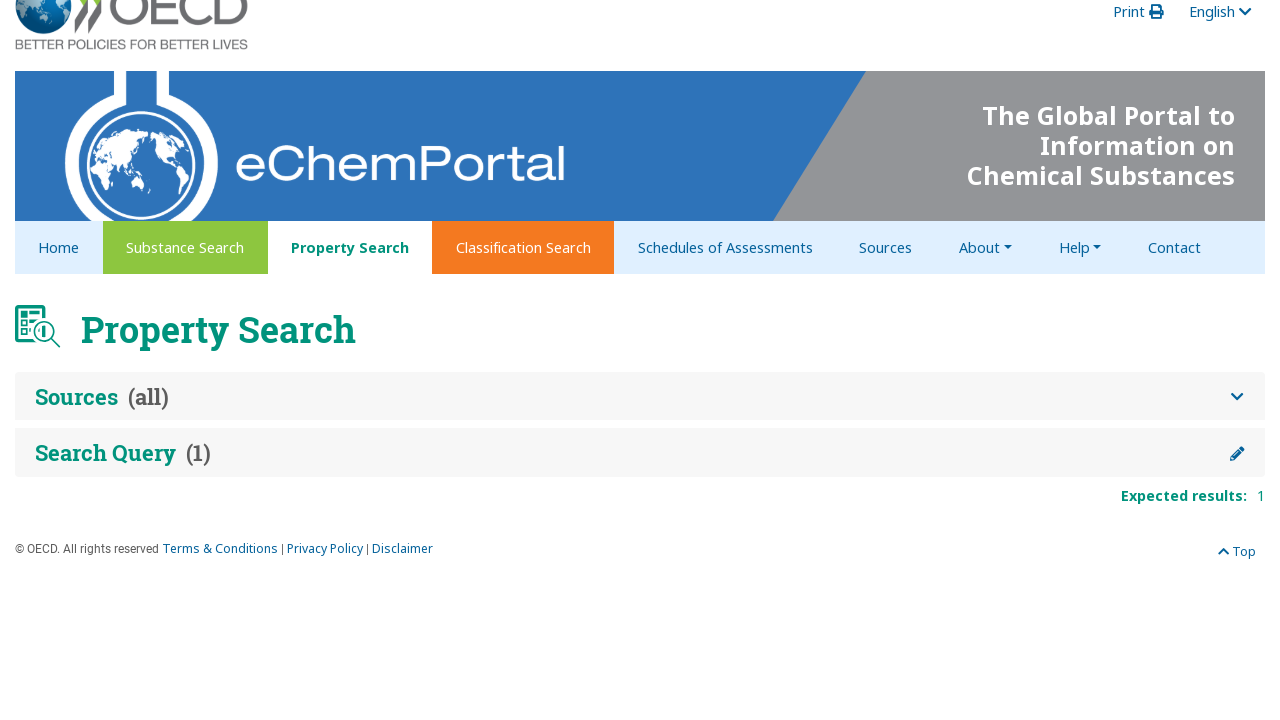

Search results loaded successfully - query completed with toxicological information, genetic toxicity (in vivo), experimental study type, and TG474 guideline
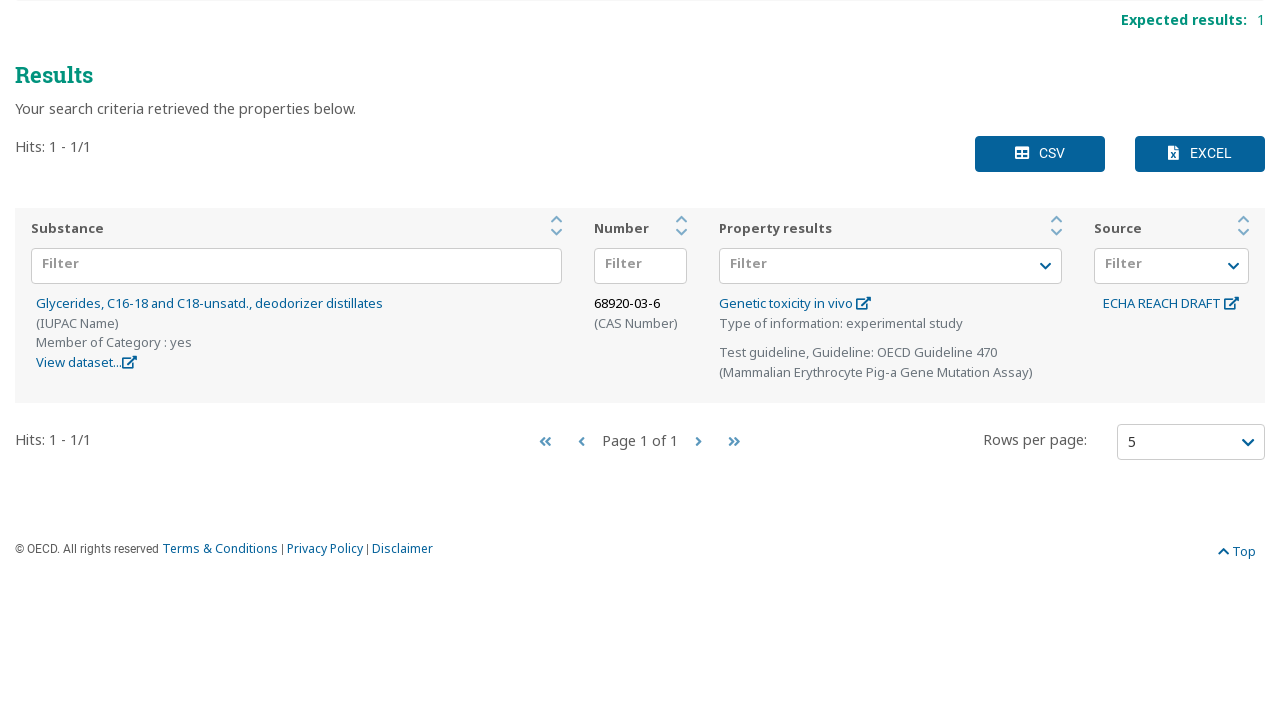

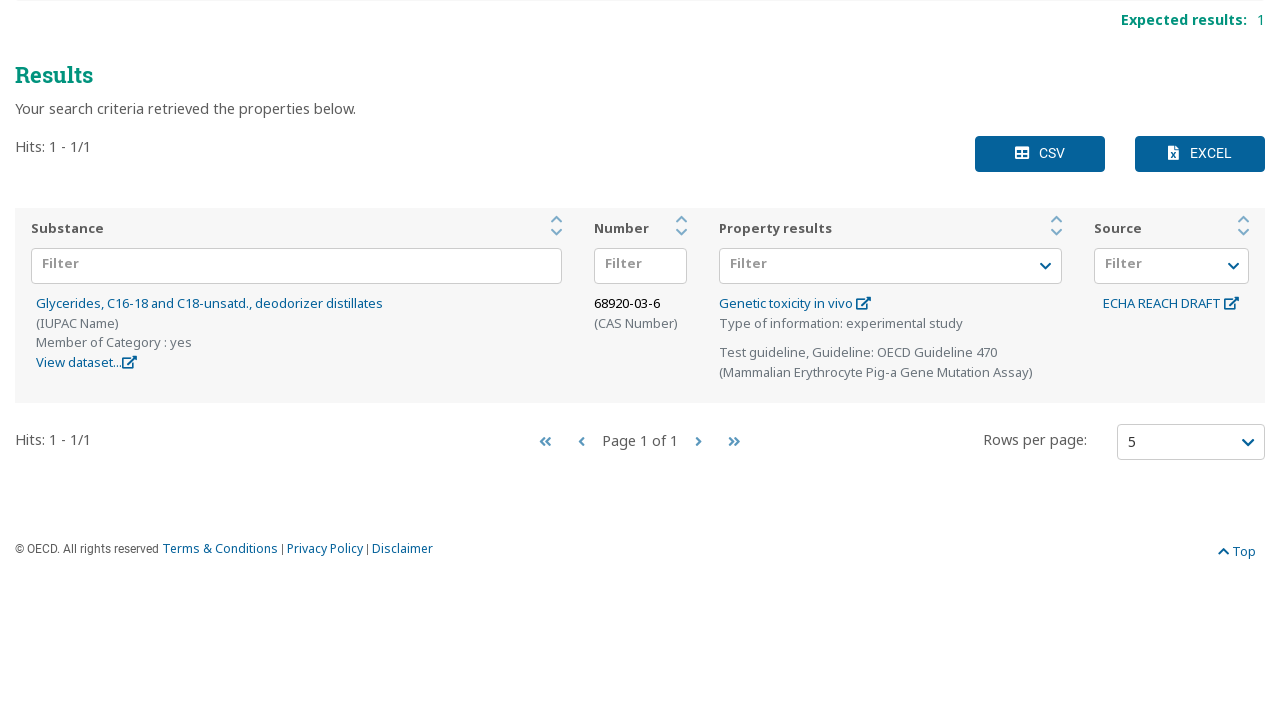